Tests the filtering functionality on a DevExtreme React Grid documentation page by filling a filter input within an iframe and verifying filtered results appear

Starting URL: https://devexpress.github.io/devextreme-reactive/react/grid/docs/guides/filtering/

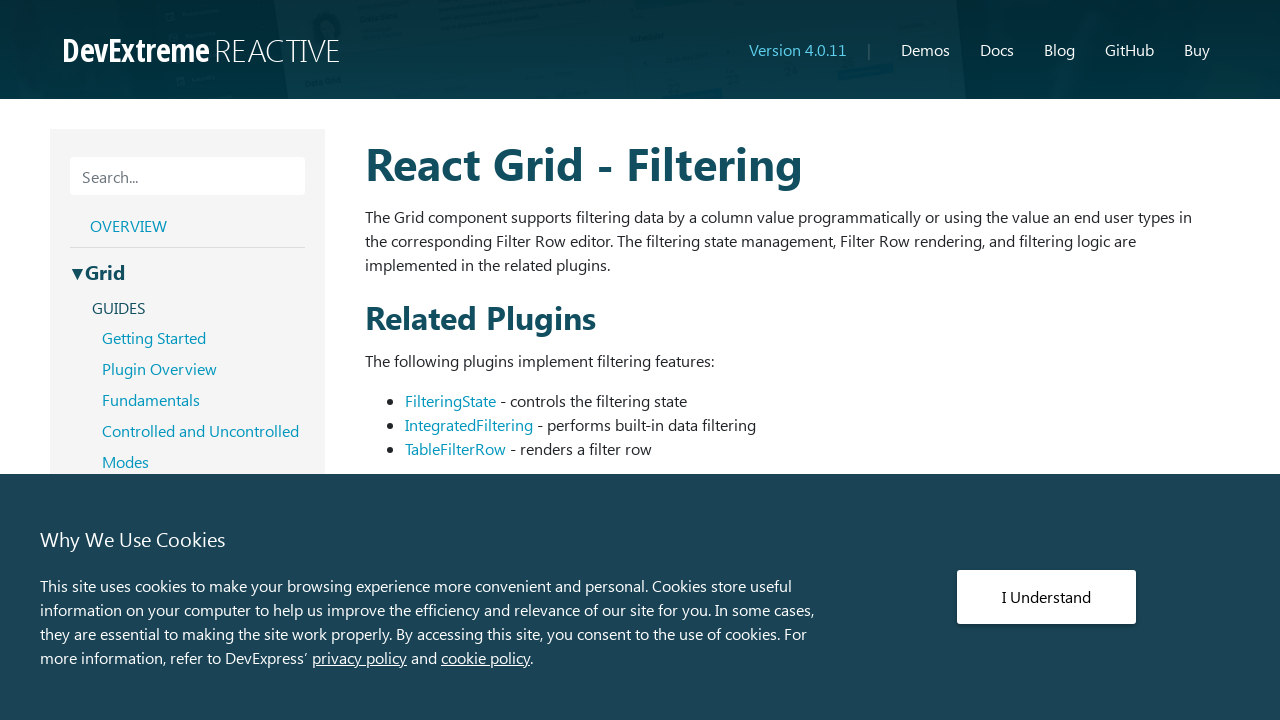

Filled filter input in iframe with letter 'l' on iframe >> nth=0 >> internal:control=enter-frame >> internal:attr=[placeholder="F
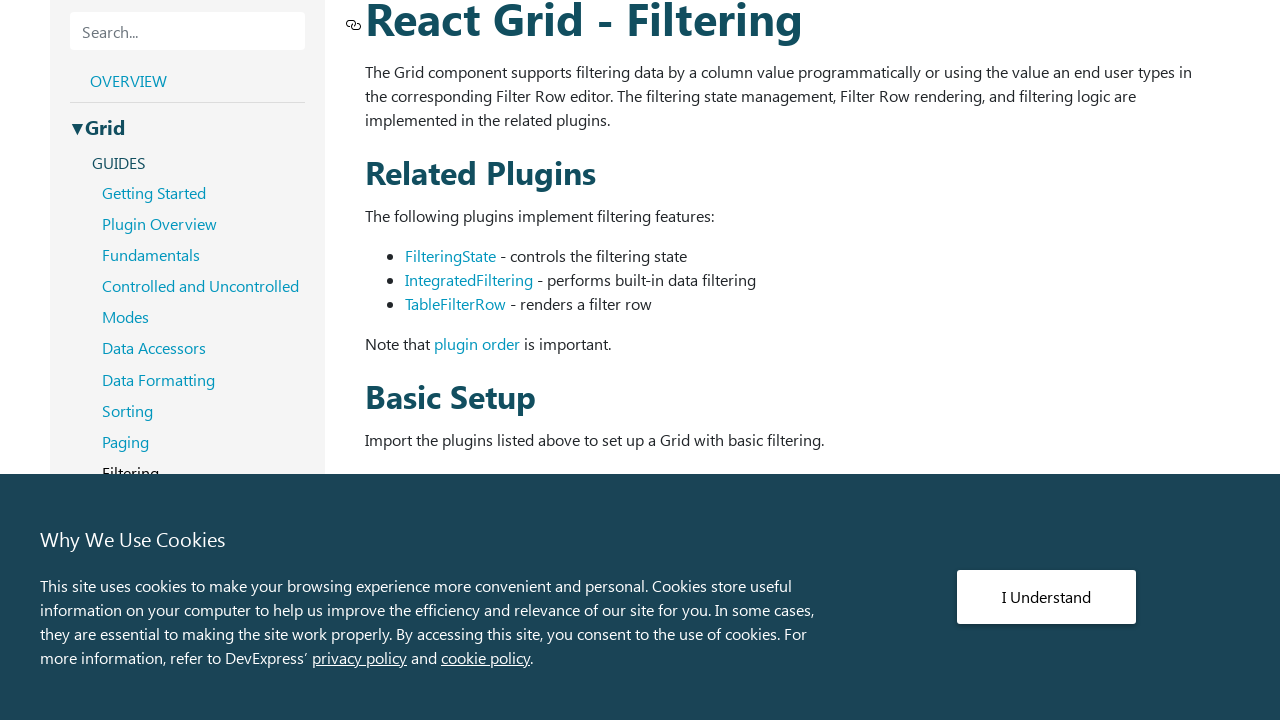

Filtered results appeared in the grid table
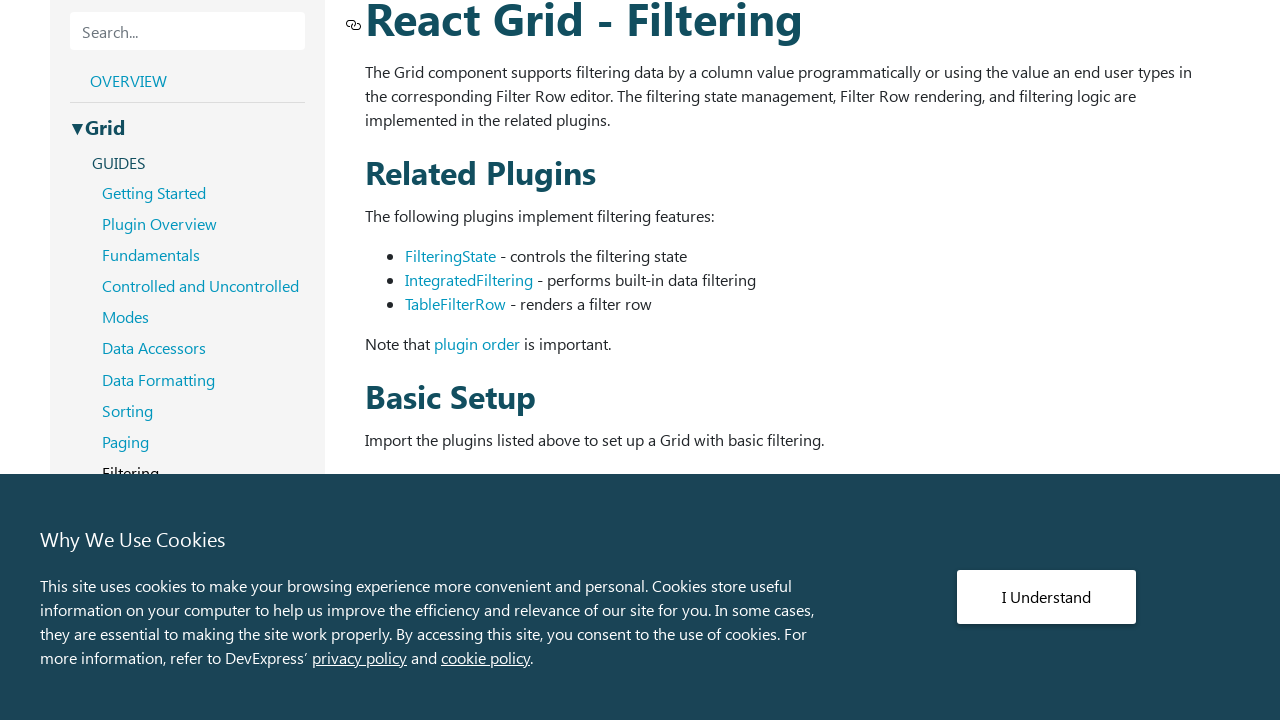

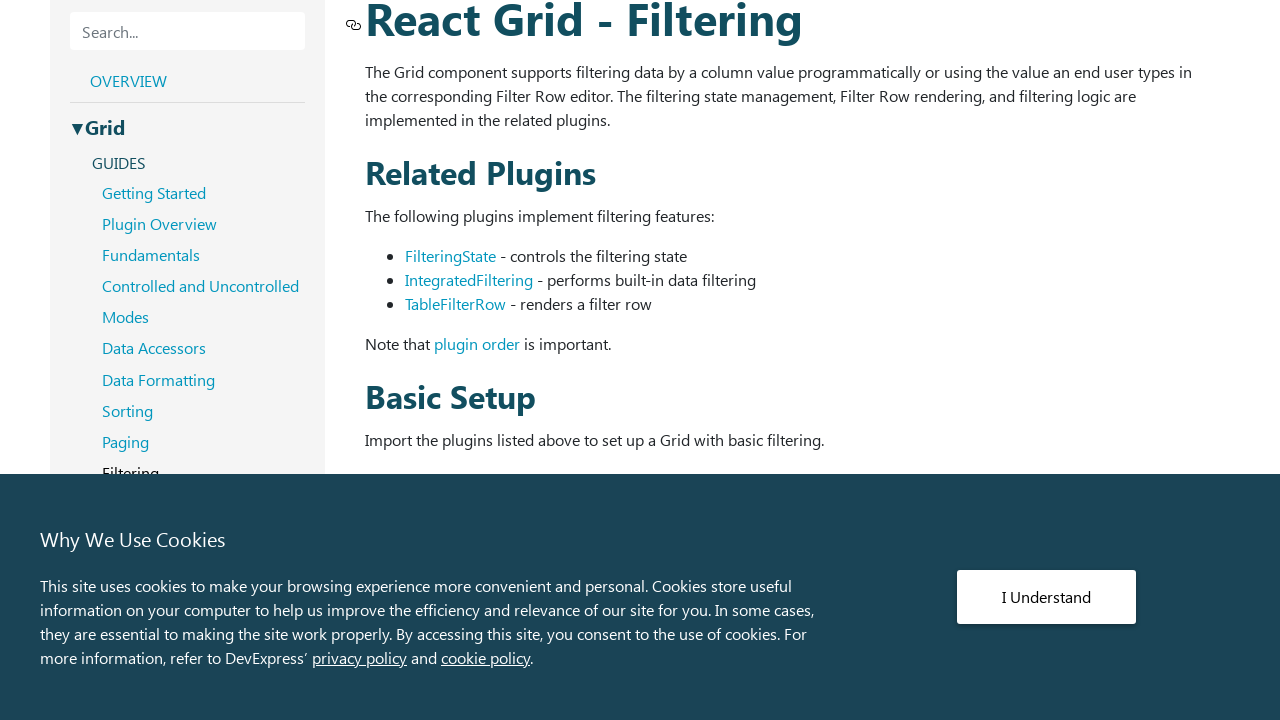